Tests jQuery UI custom dropdown by clicking to open, selecting a number value, and verifying the selection is displayed correctly

Starting URL: http://jqueryui.com/resources/demos/selectmenu/default.html

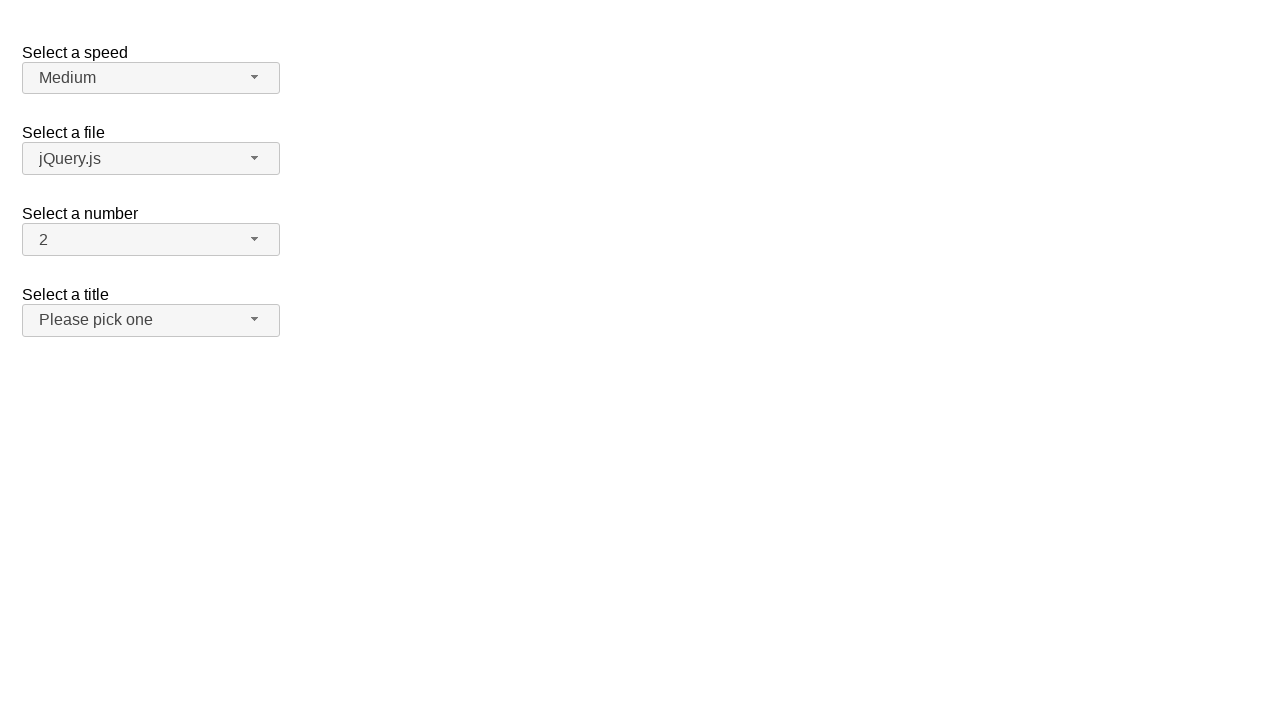

Clicked number dropdown button to open it at (151, 240) on span#number-button
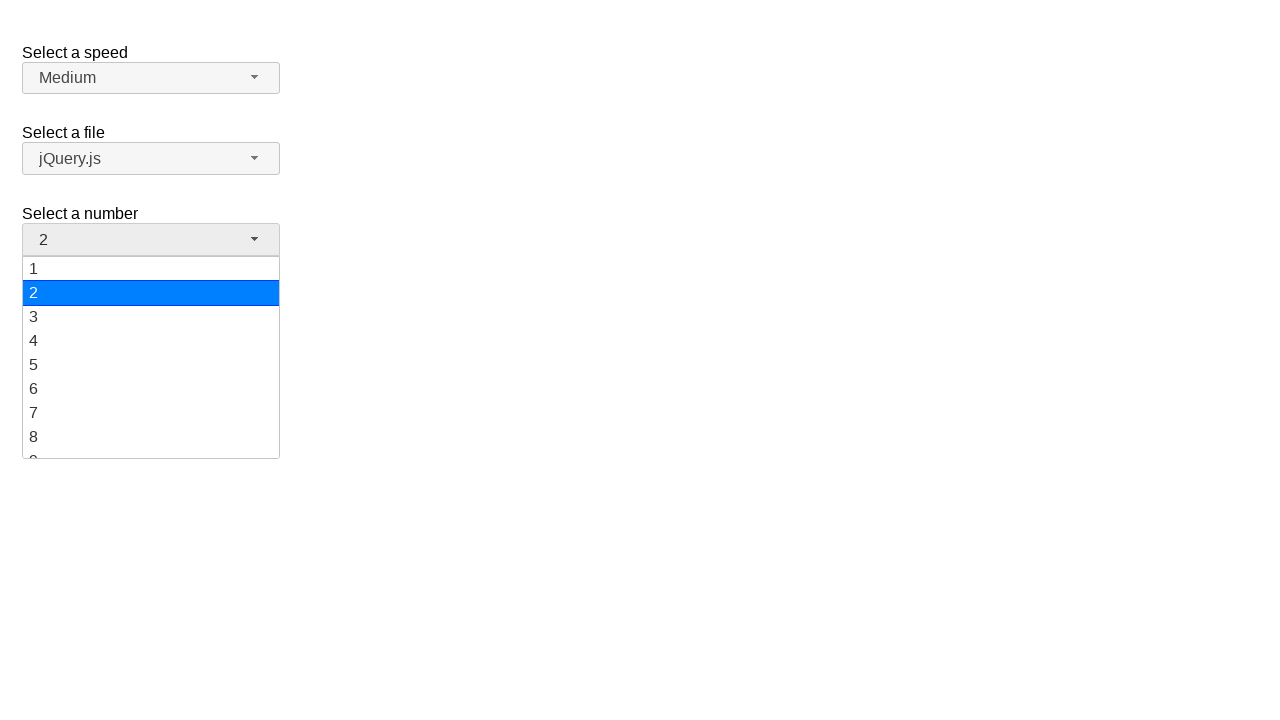

Dropdown options became visible
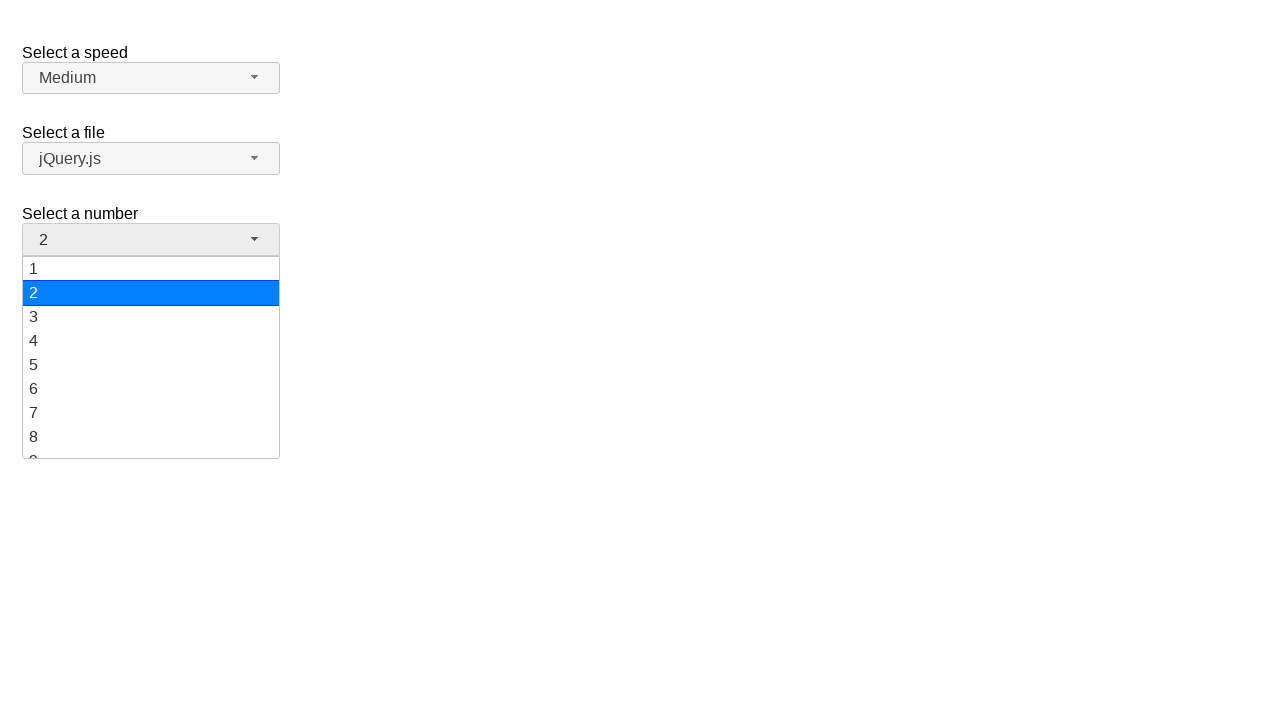

Selected option '14' from dropdown menu at (151, 357) on ul#number-menu li.ui-menu-item div:text('14')
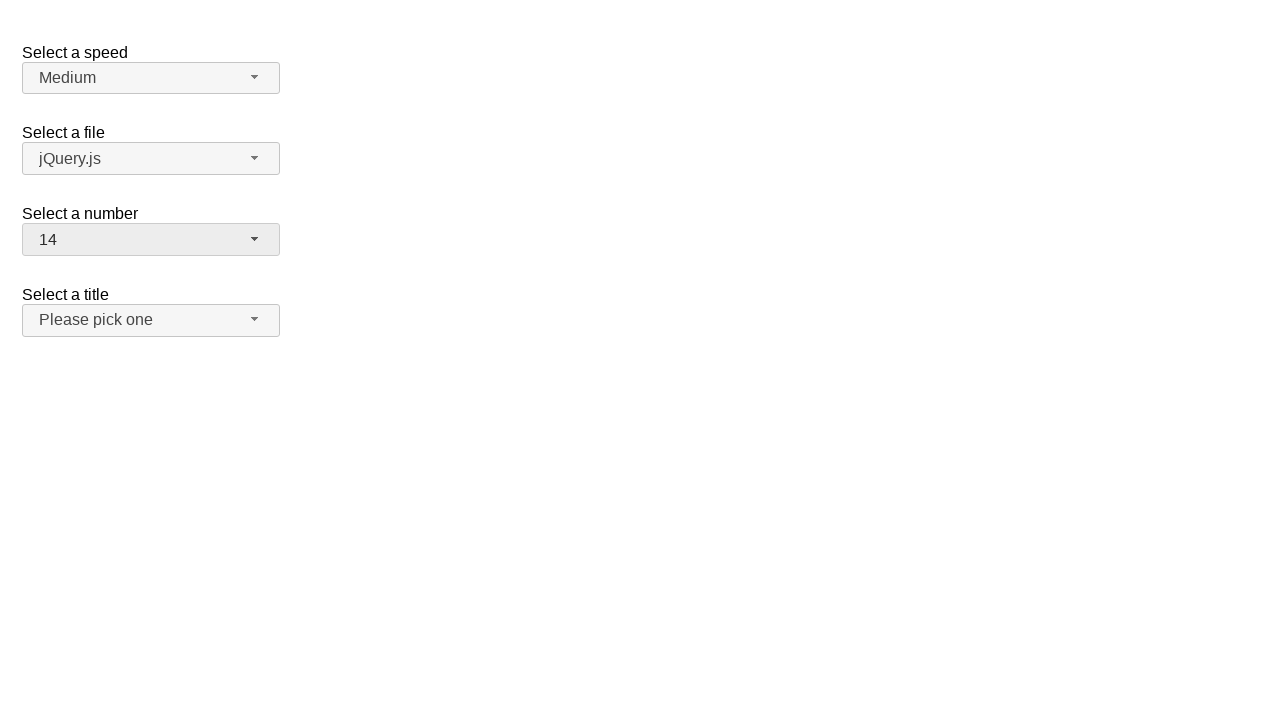

Verified selection '14' is displayed in dropdown button
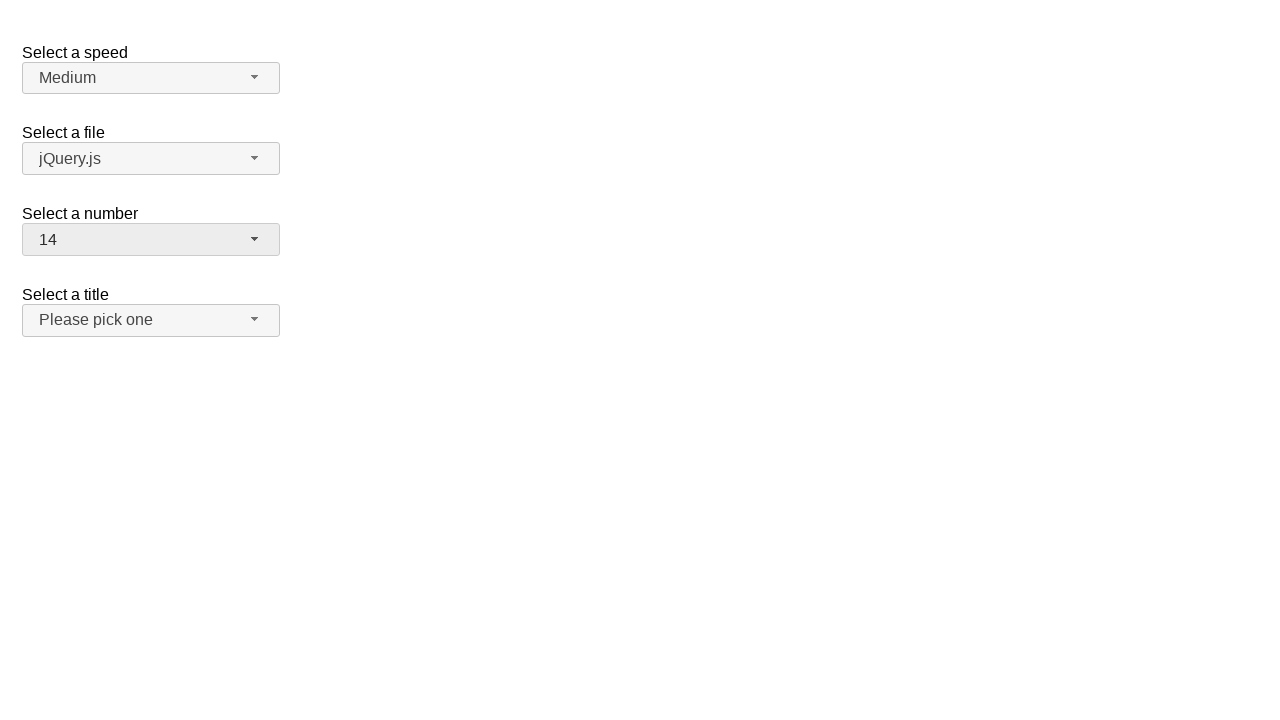

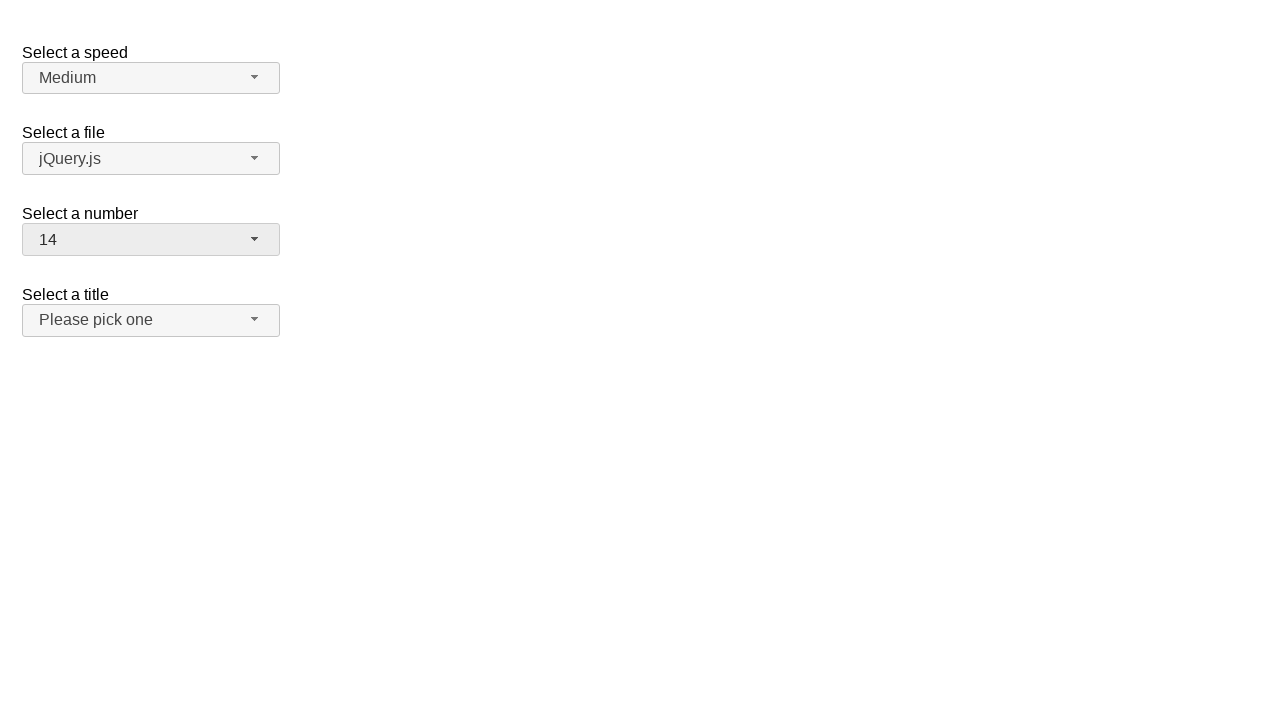